Tests accepting a JavaScript prompt alert without entering any text

Starting URL: https://the-internet.herokuapp.com/javascript_alerts

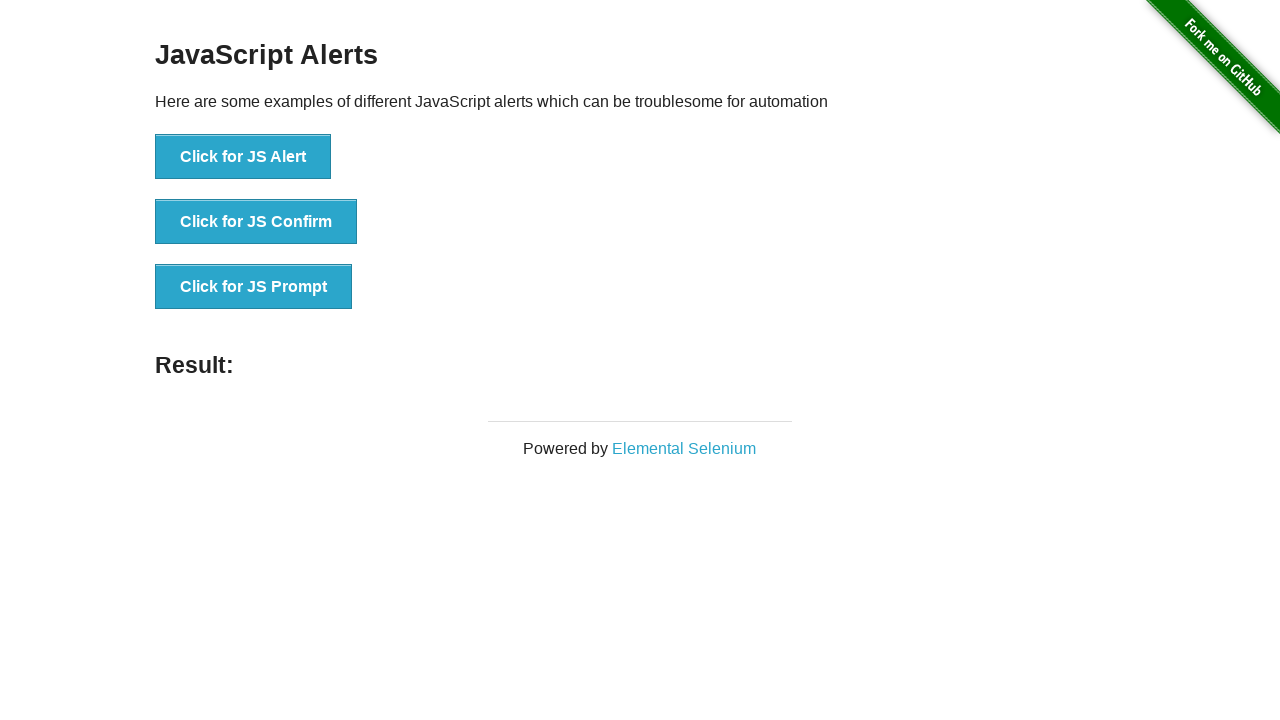

Set up dialog handler to accept prompt without text
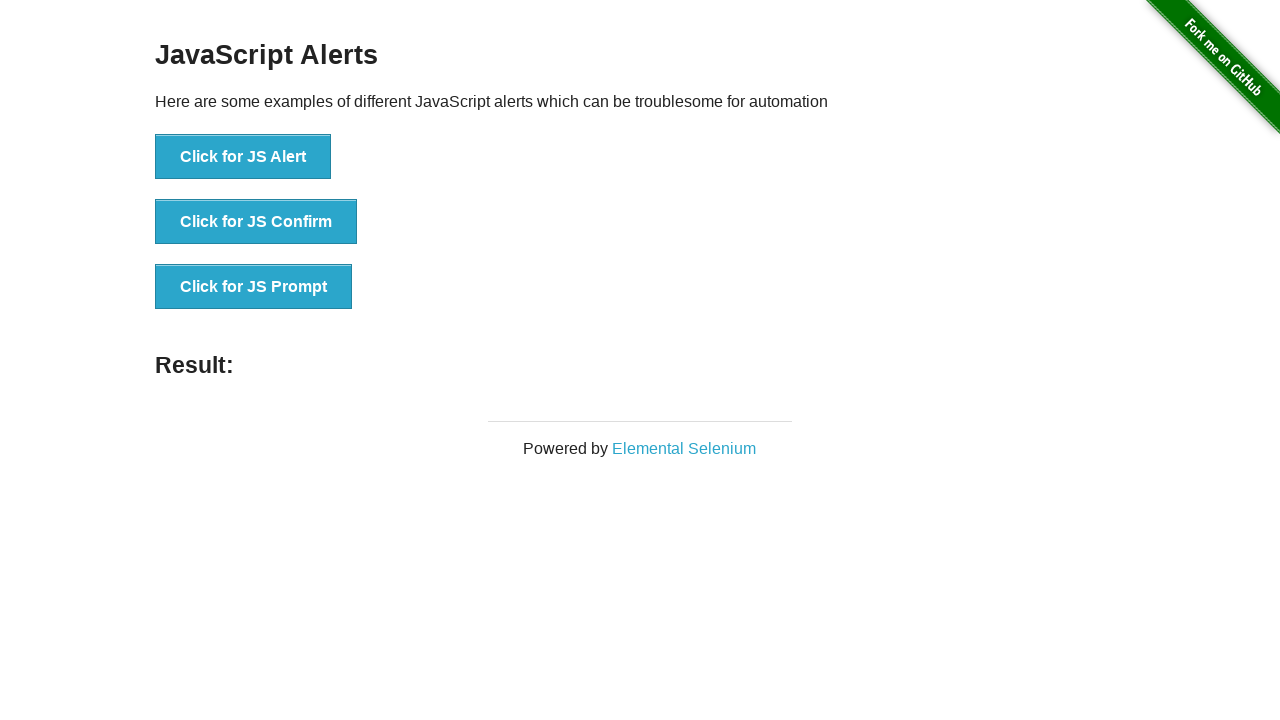

Clicked JS Prompt button to trigger prompt alert at (254, 287) on xpath=//button[contains(text(),'JS Prompt')]
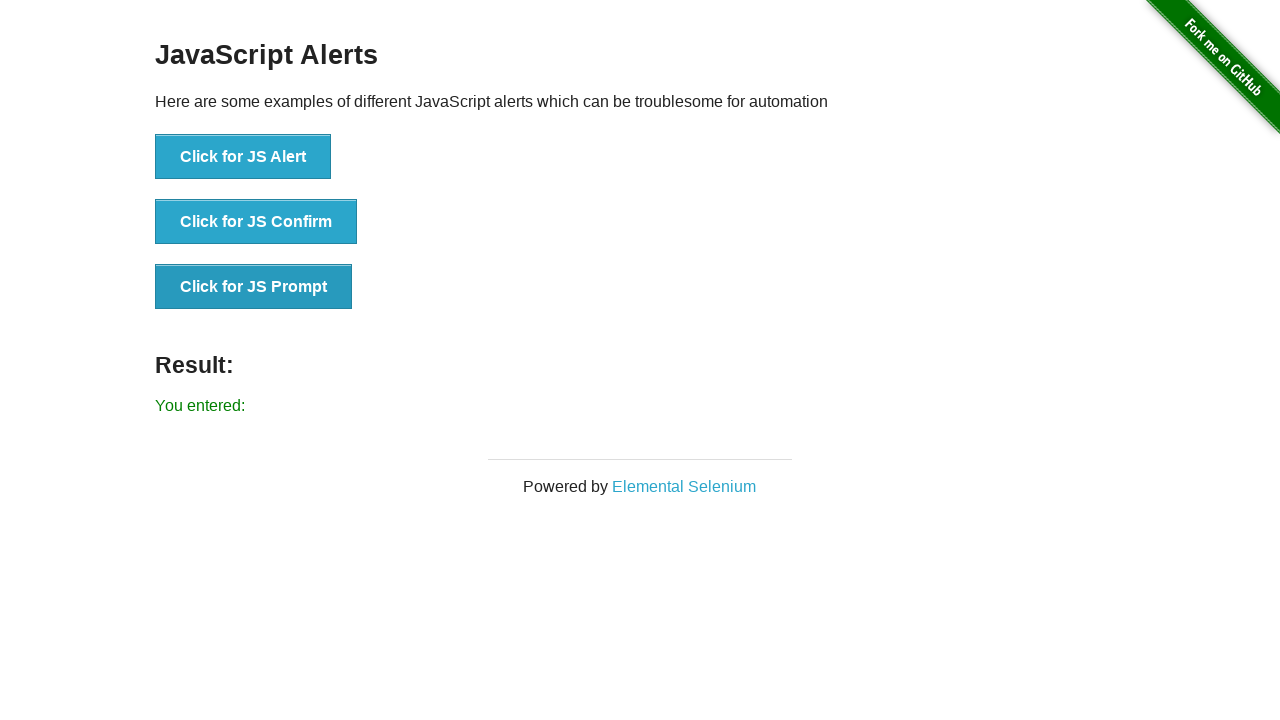

Result text appeared after accepting prompt without entering text
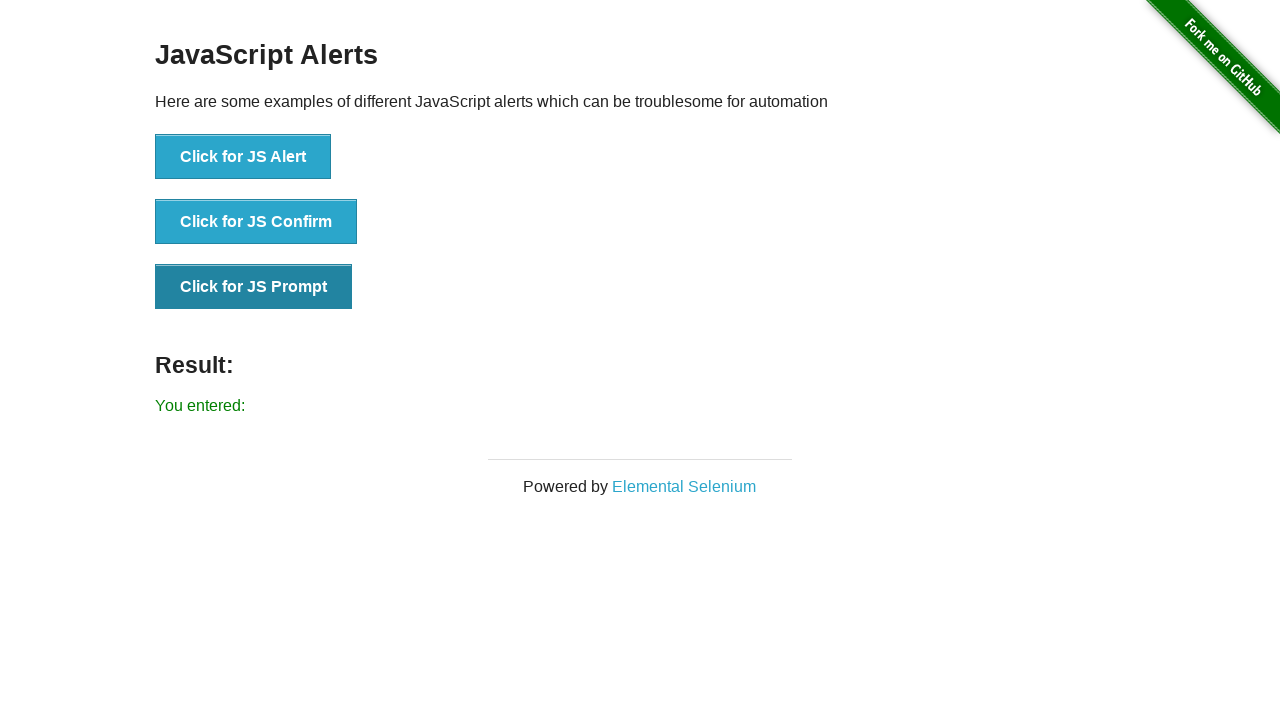

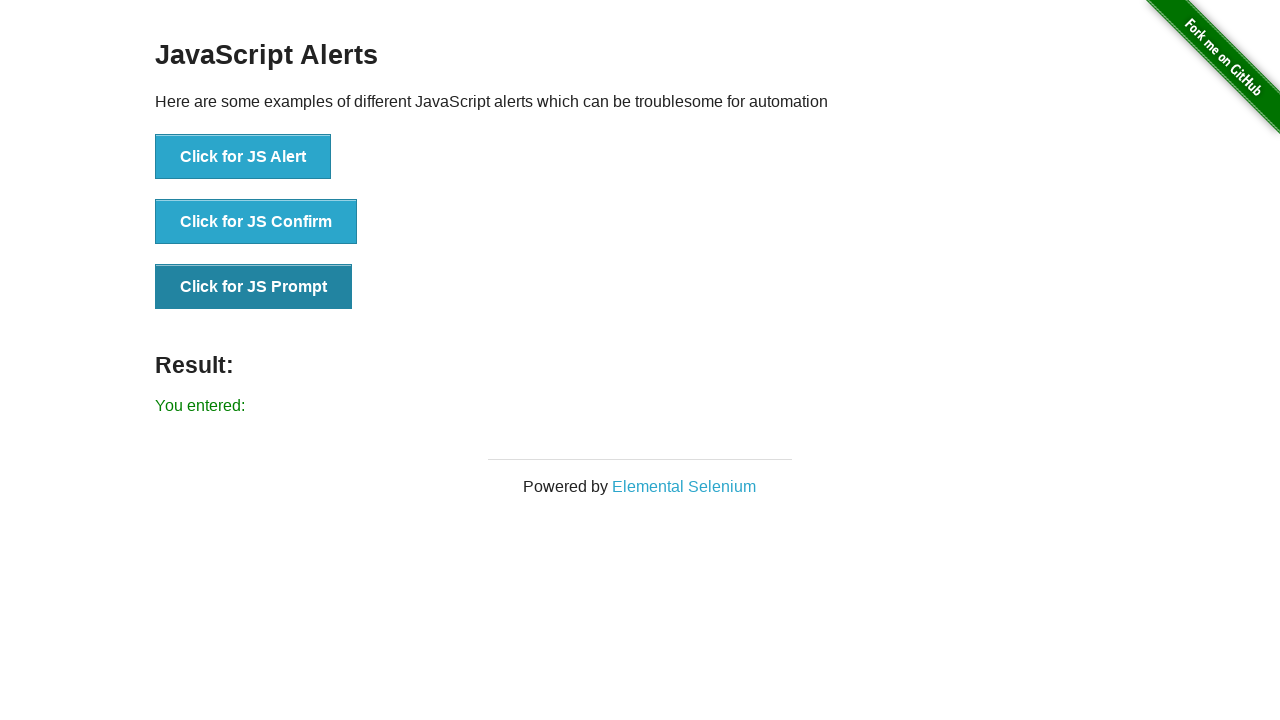